Tests dynamic loading functionality by clicking a start button and waiting for dynamically loaded content to appear

Starting URL: https://the-internet.herokuapp.com/dynamic_loading/1

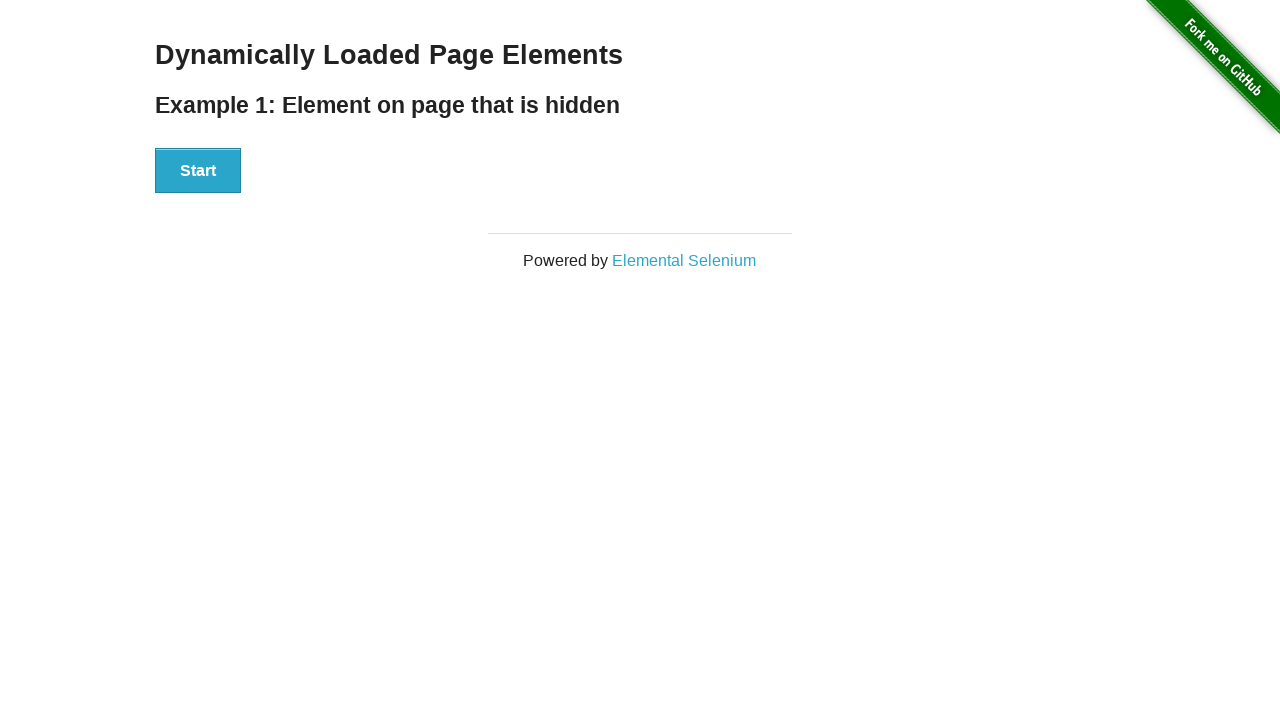

Clicked start button to trigger dynamic loading at (198, 171) on xpath=//div[@id='start']/button
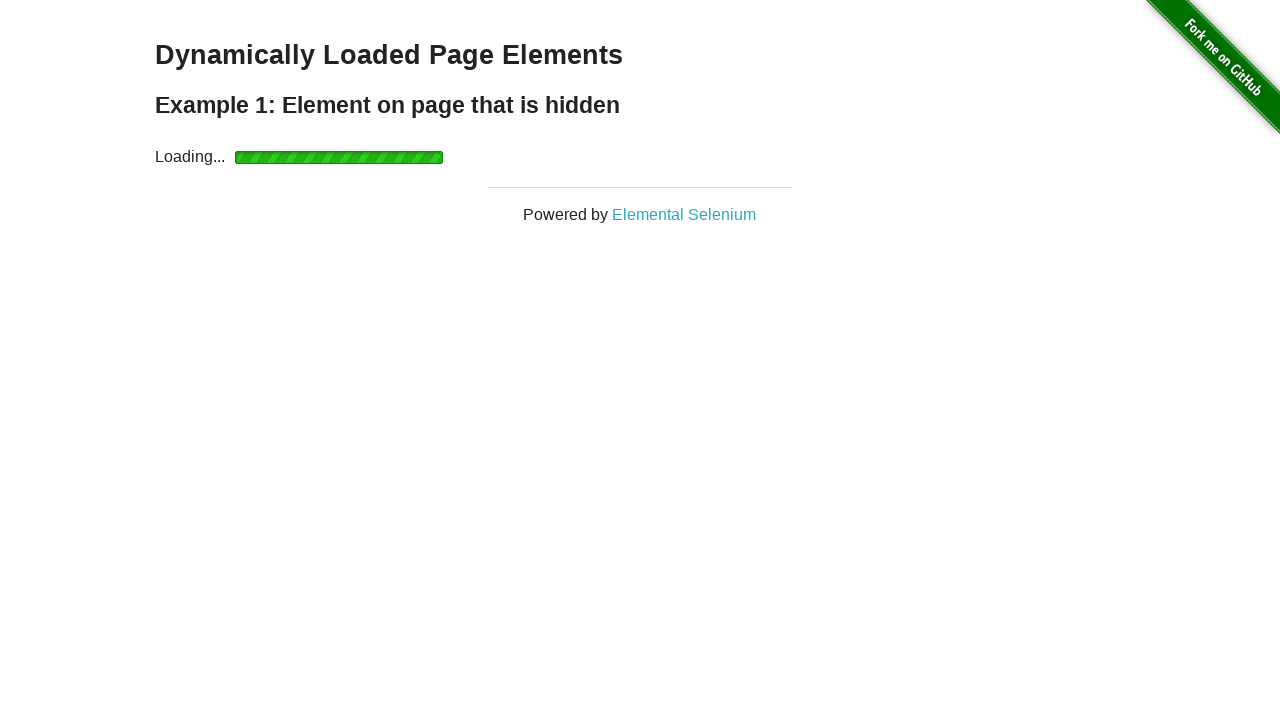

Dynamically loaded content appeared and is now visible
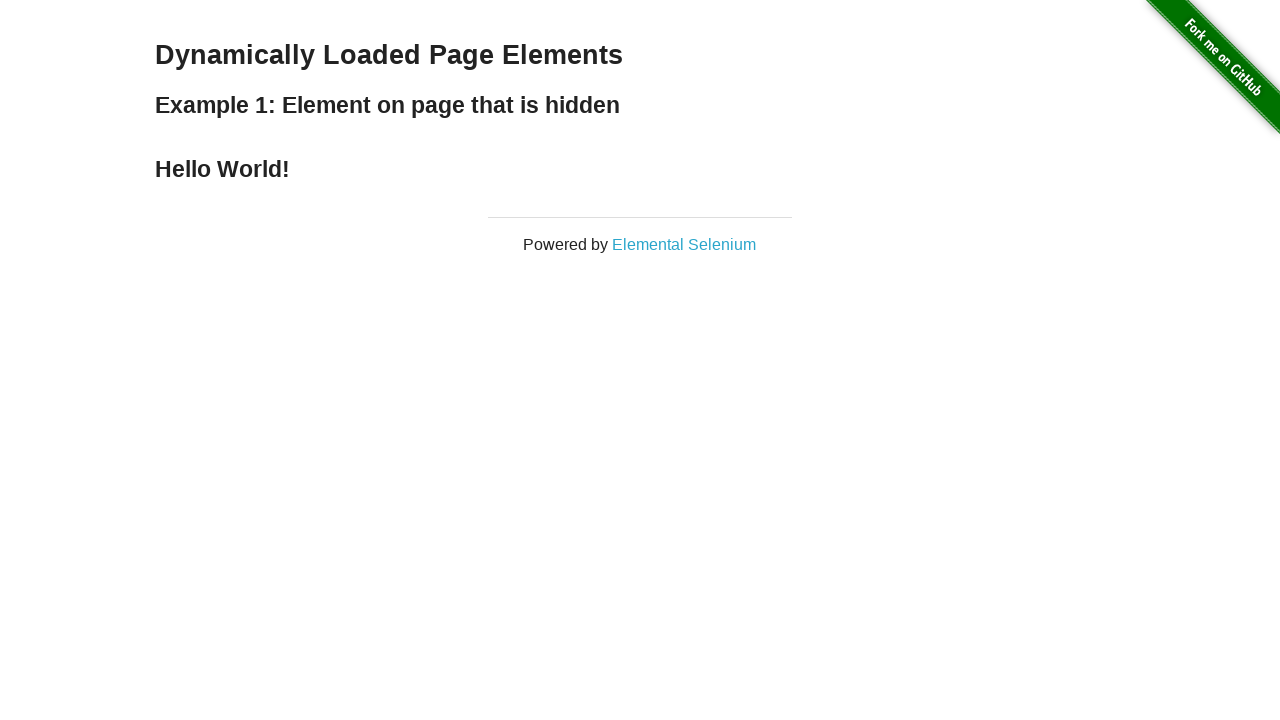

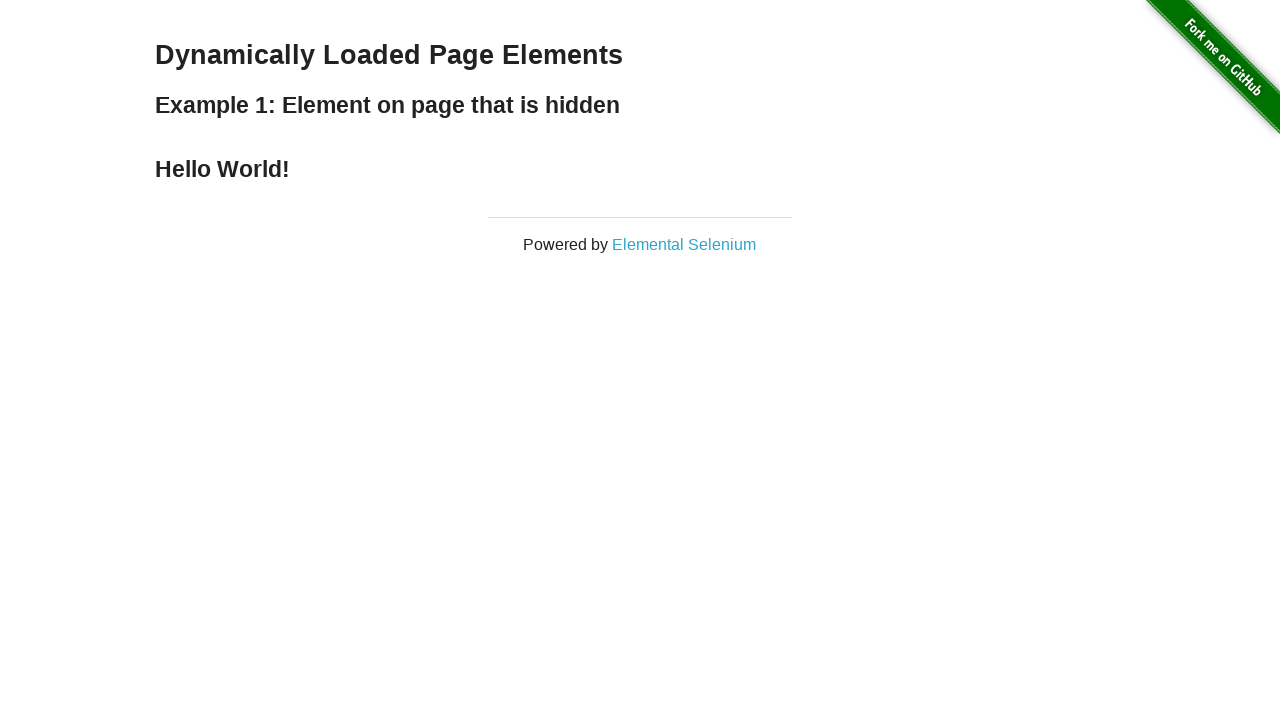